Clicks the reveal button, waits for the input to be displayed using explicit wait, then types text into it

Starting URL: https://www.selenium.dev/selenium/web/dynamic.html

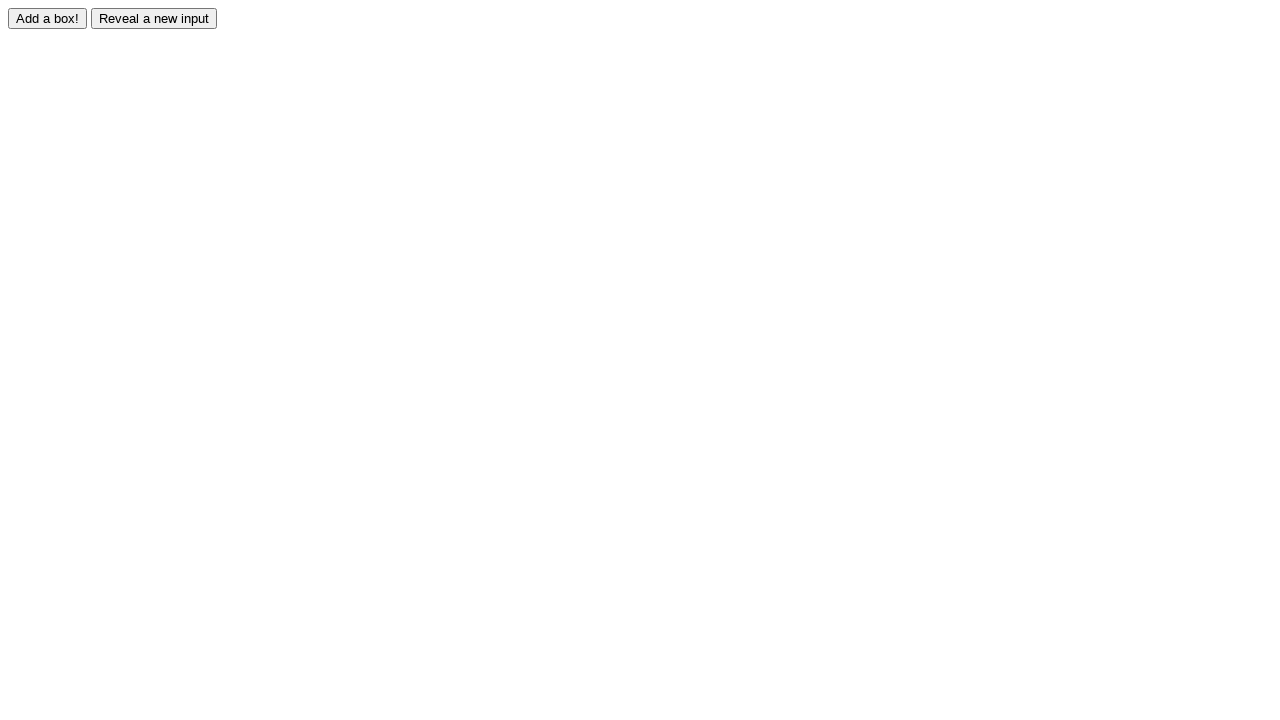

Clicked the reveal button to display hidden input at (154, 18) on #reveal
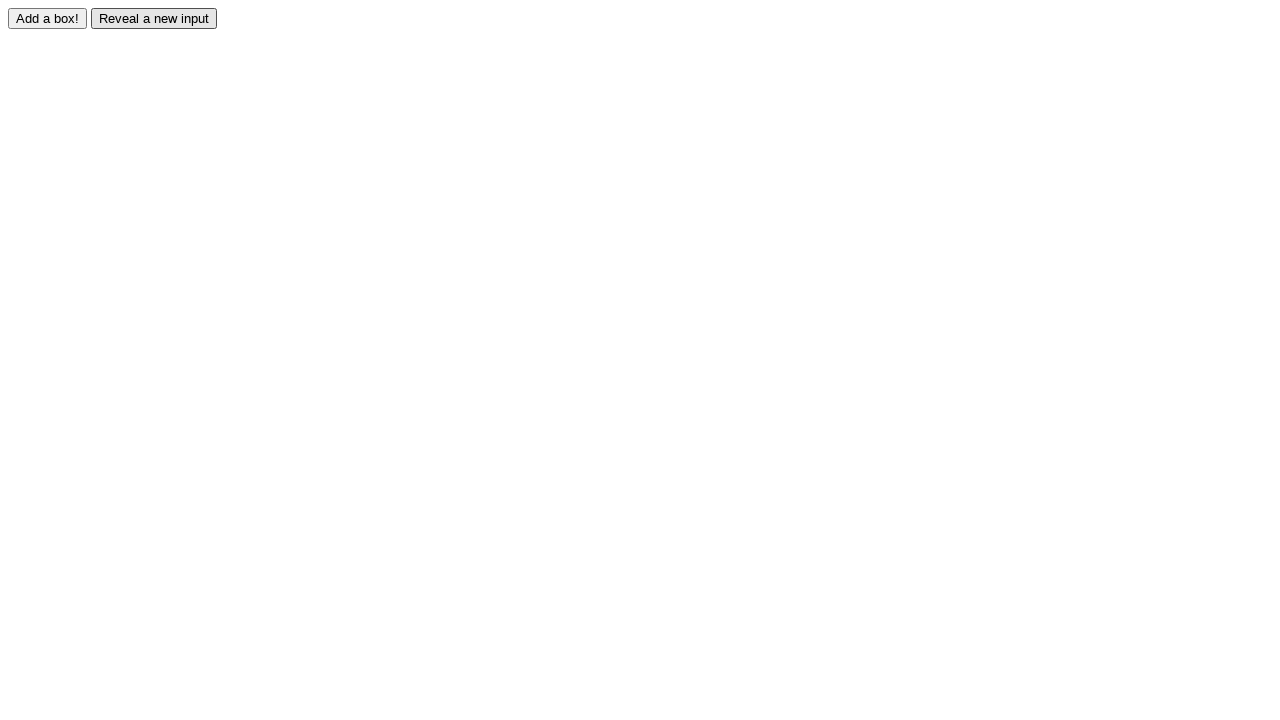

Input field became visible after explicit wait
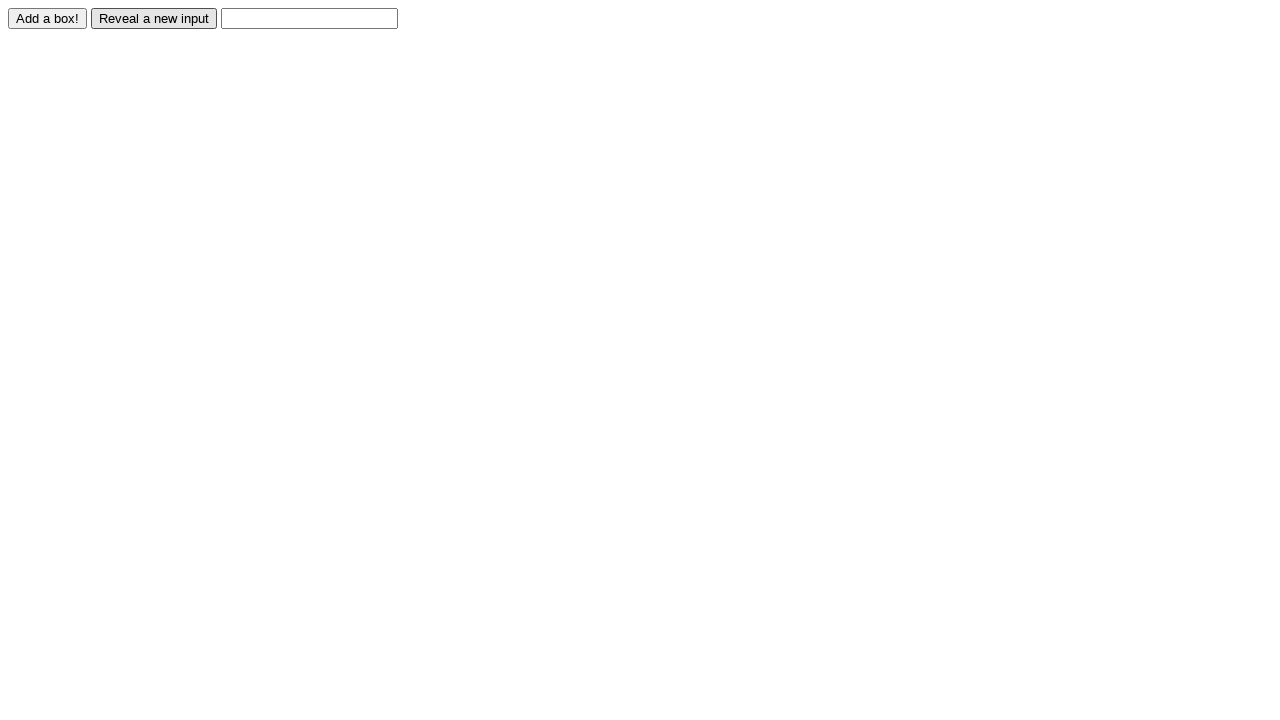

Typed 'Displayed' into the revealed input field on #revealed
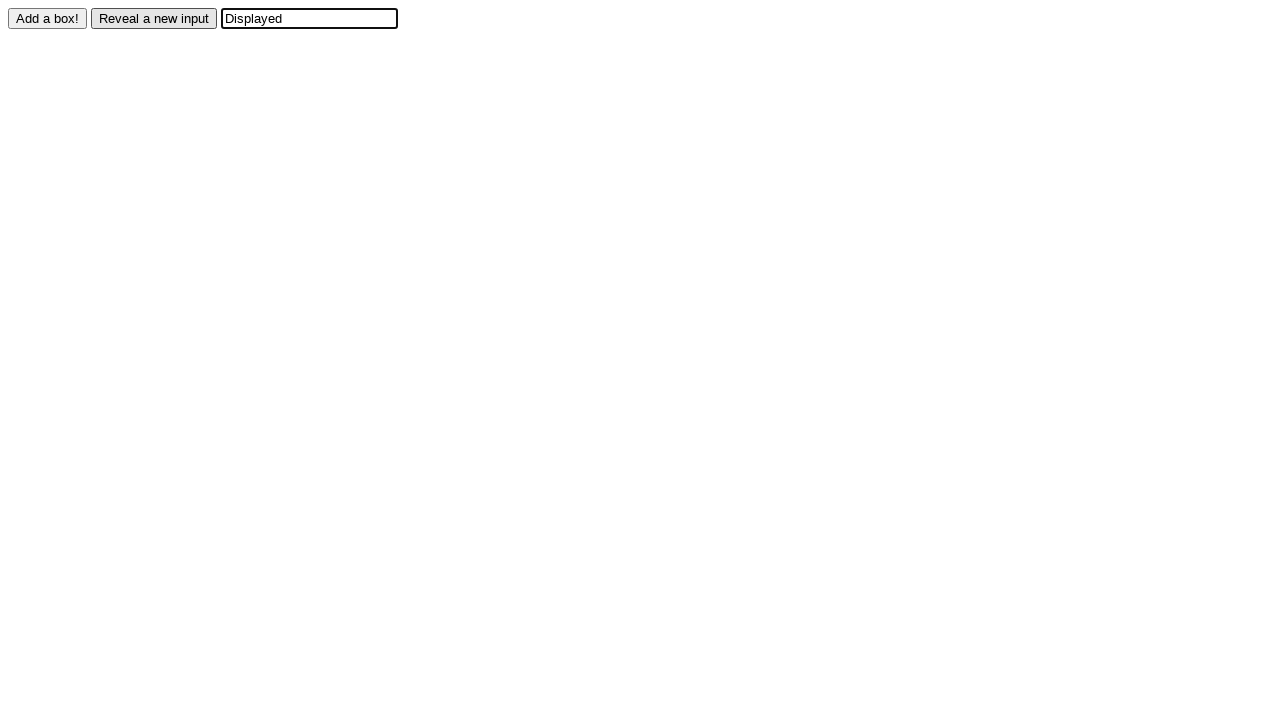

Verified that input field contains 'Displayed'
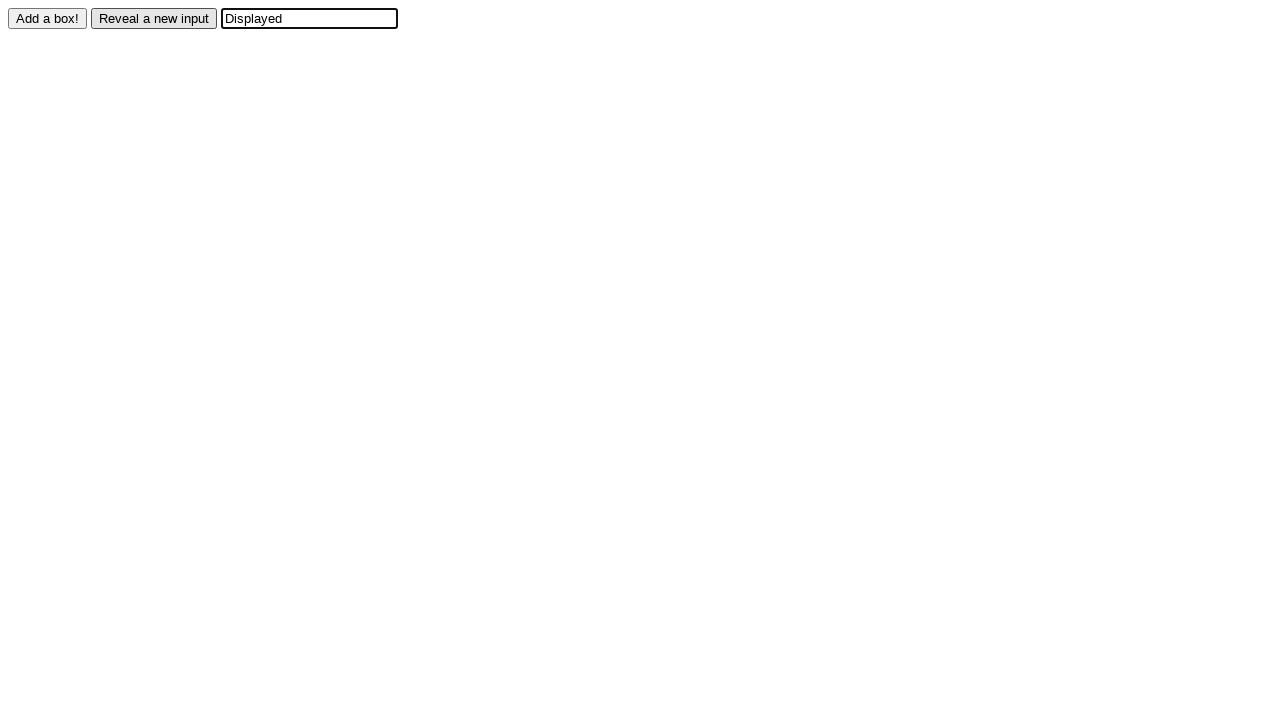

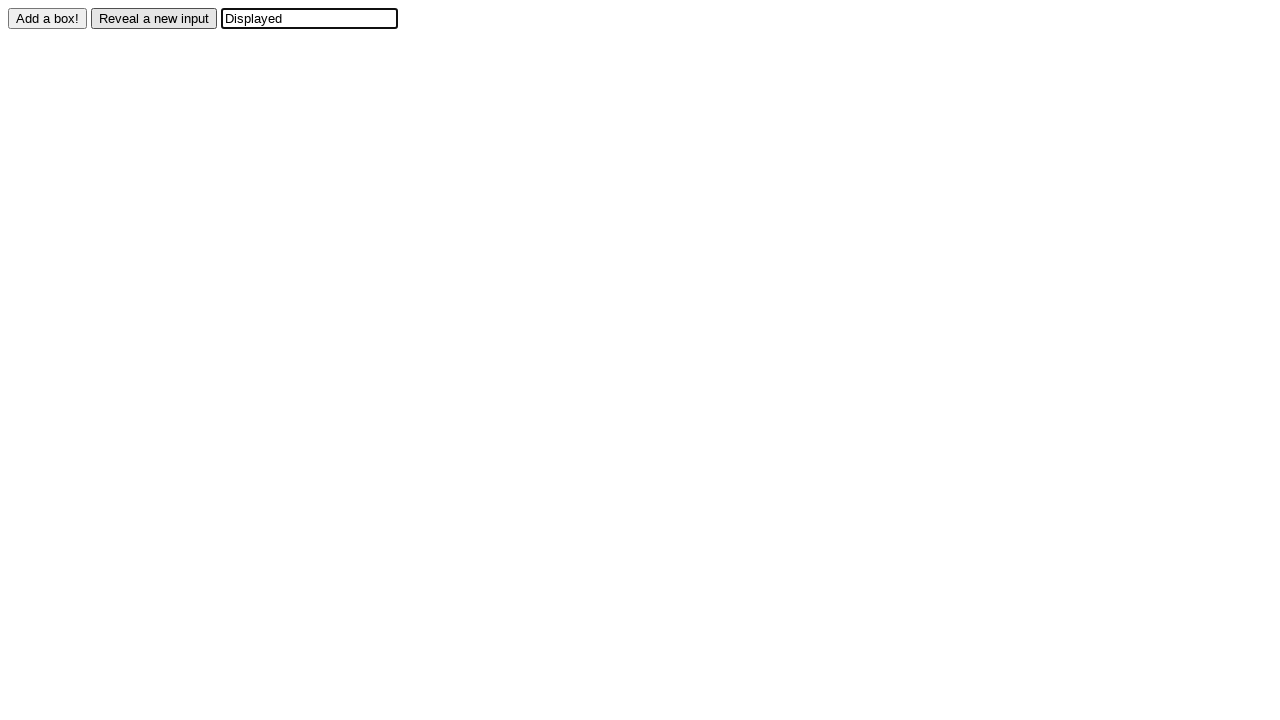